Tests drag and drop functionality using the built-in dragAndDropTo method to move element A to element B

Starting URL: https://the-internet.herokuapp.com/drag_and_drop

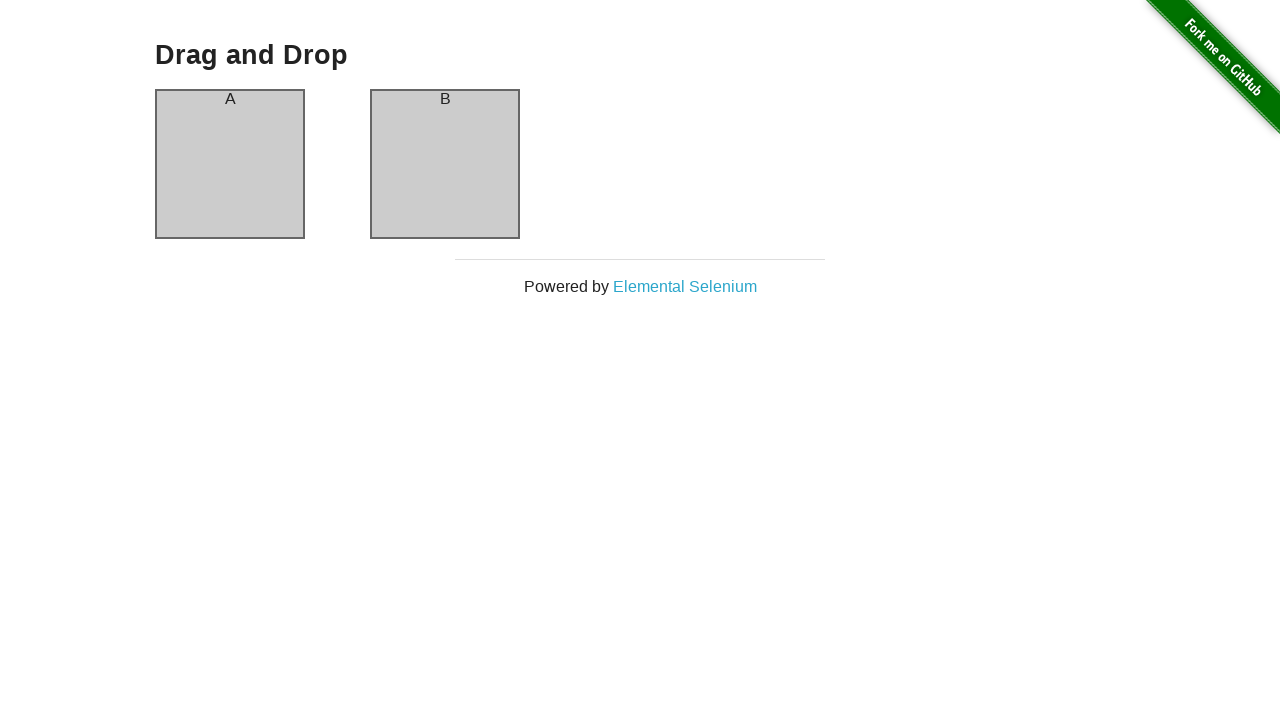

Dragged column A to column B at (445, 164)
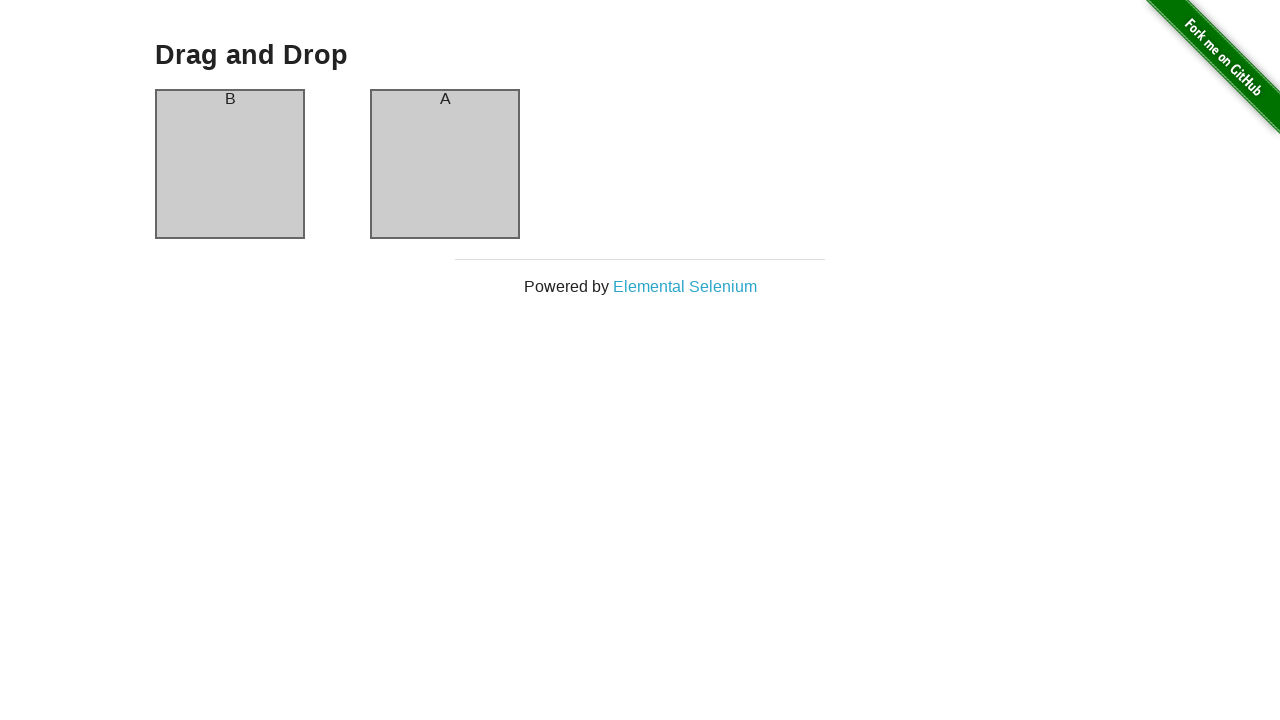

Verified column A now contains element B
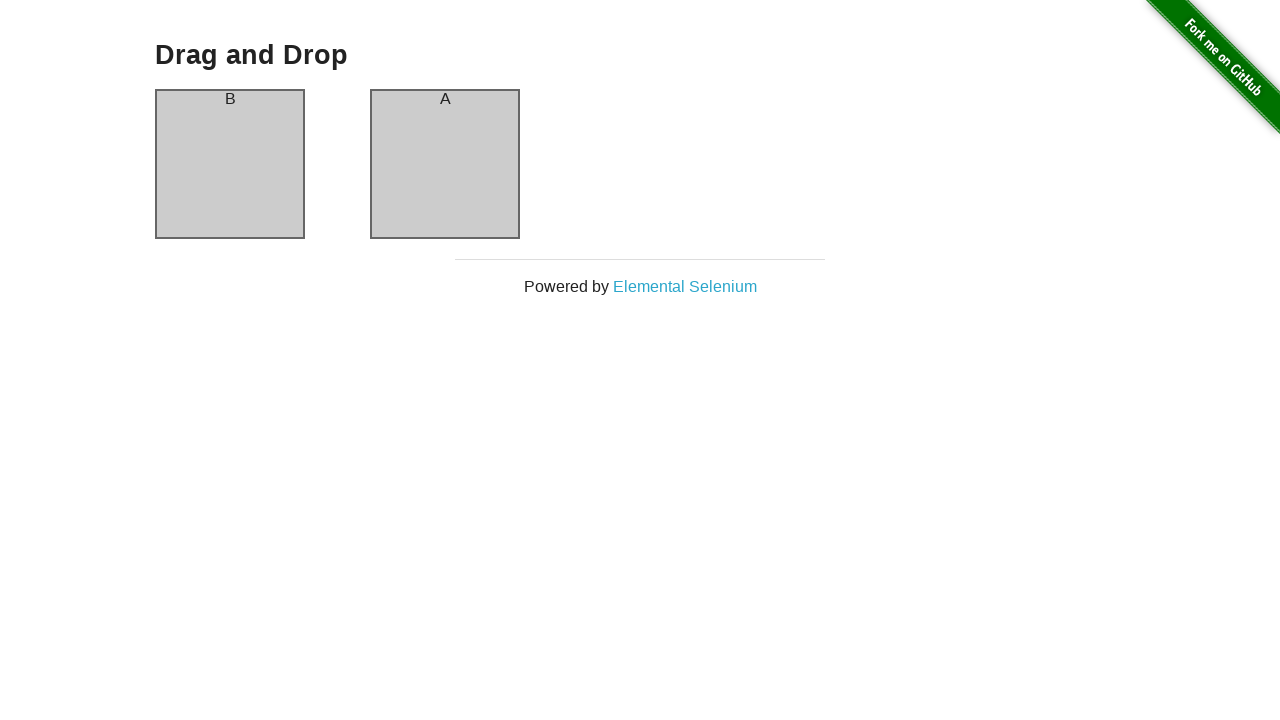

Verified column B now contains element A - drag and drop successful
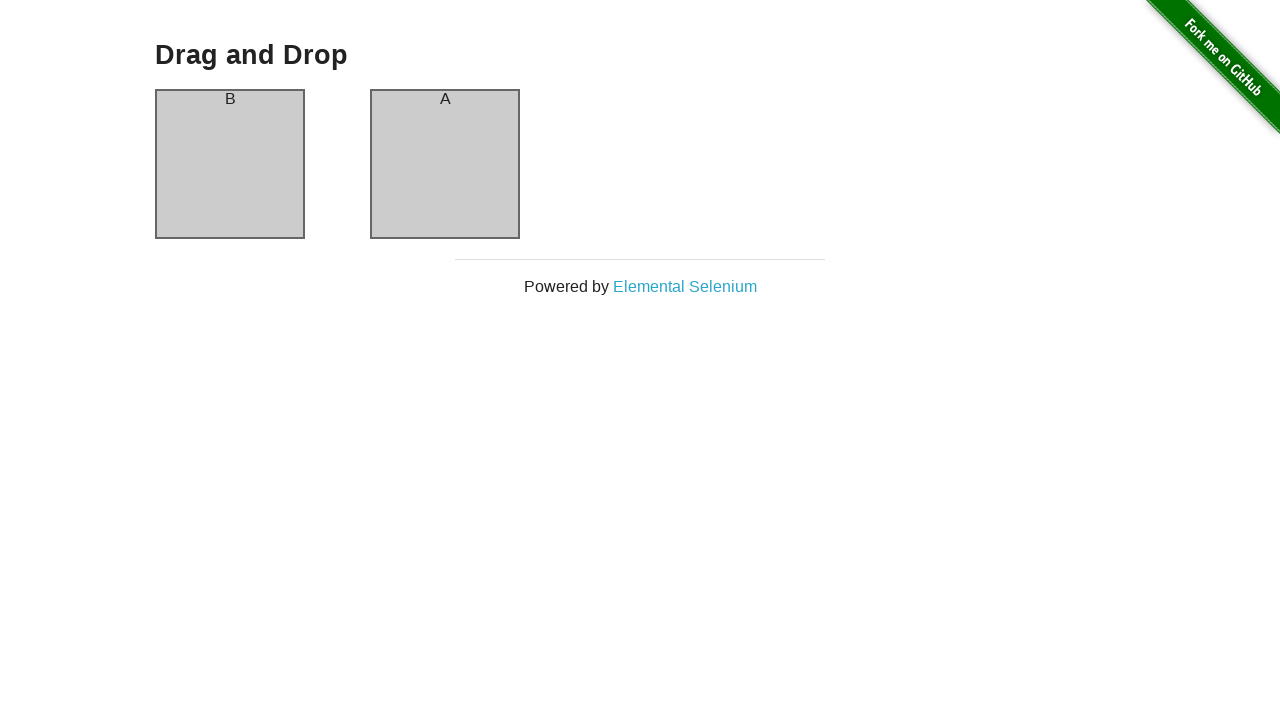

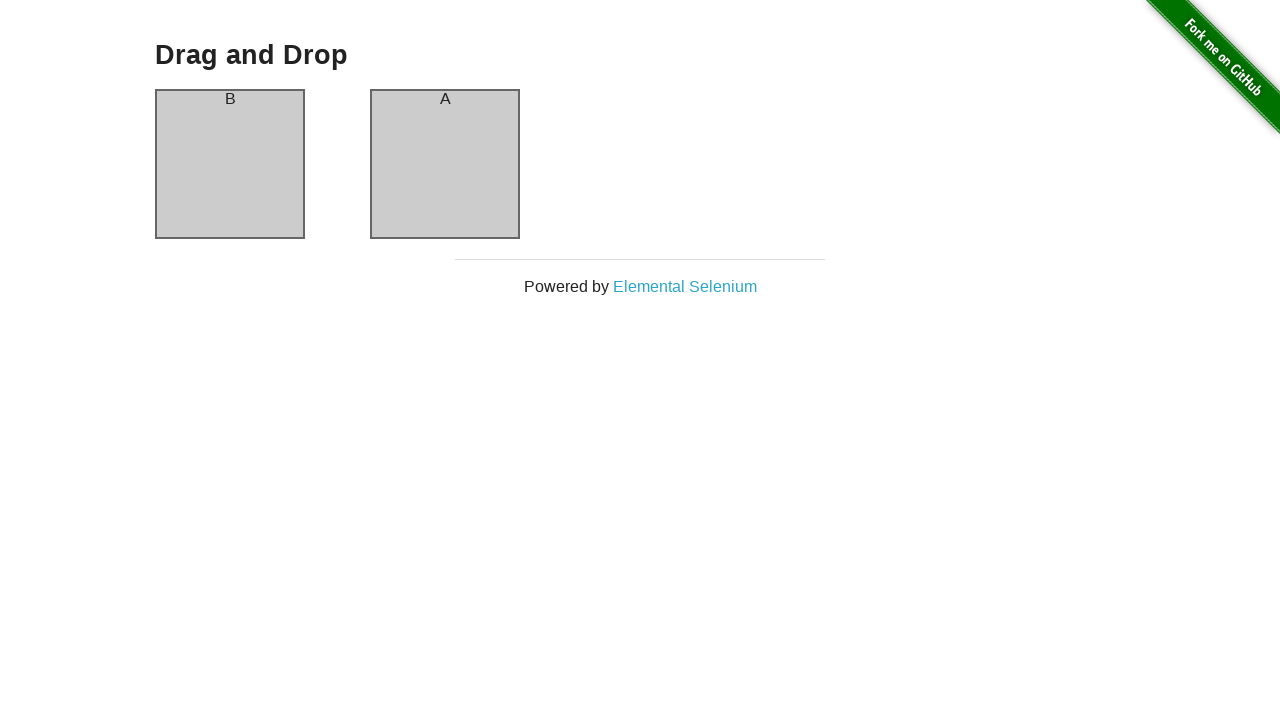